Tests table sorting functionality and pagination by clicking column headers, verifying sort order, and navigating through pages to find specific items

Starting URL: https://rahulshettyacademy.com/seleniumPractise/#/offers

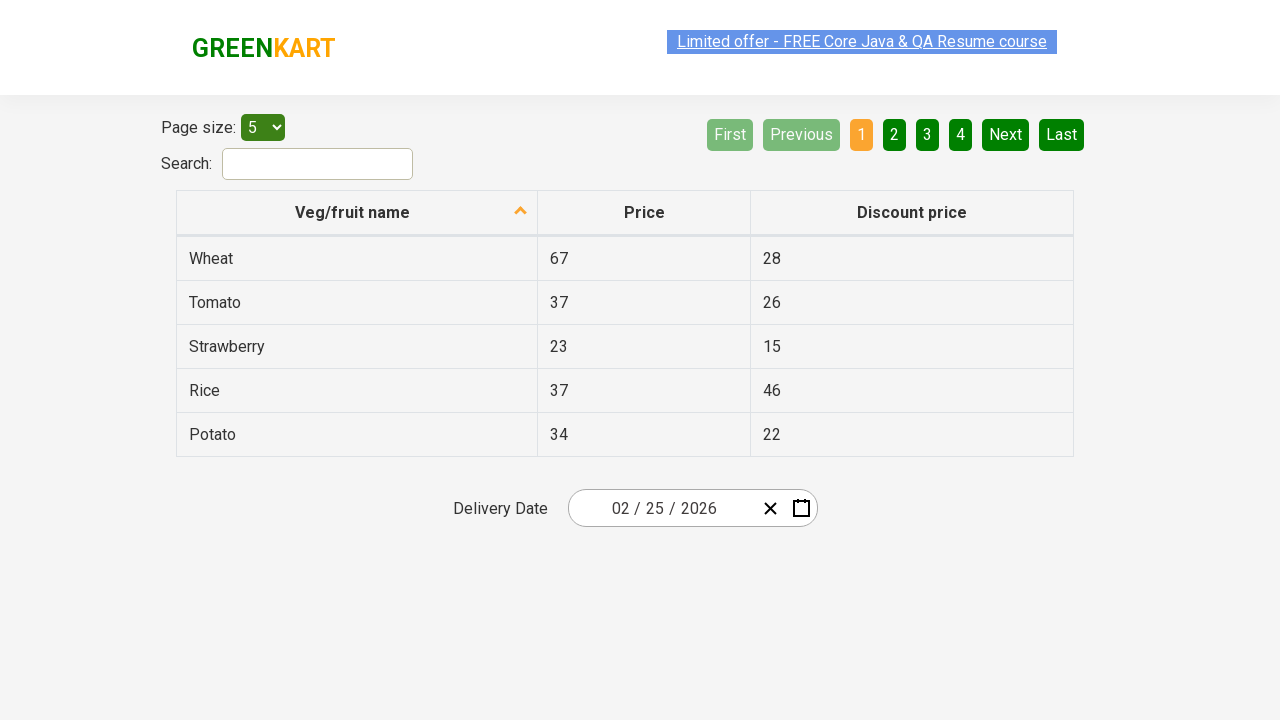

Clicked first column header to initiate sorting at (357, 213) on xpath=//tr//th[1]
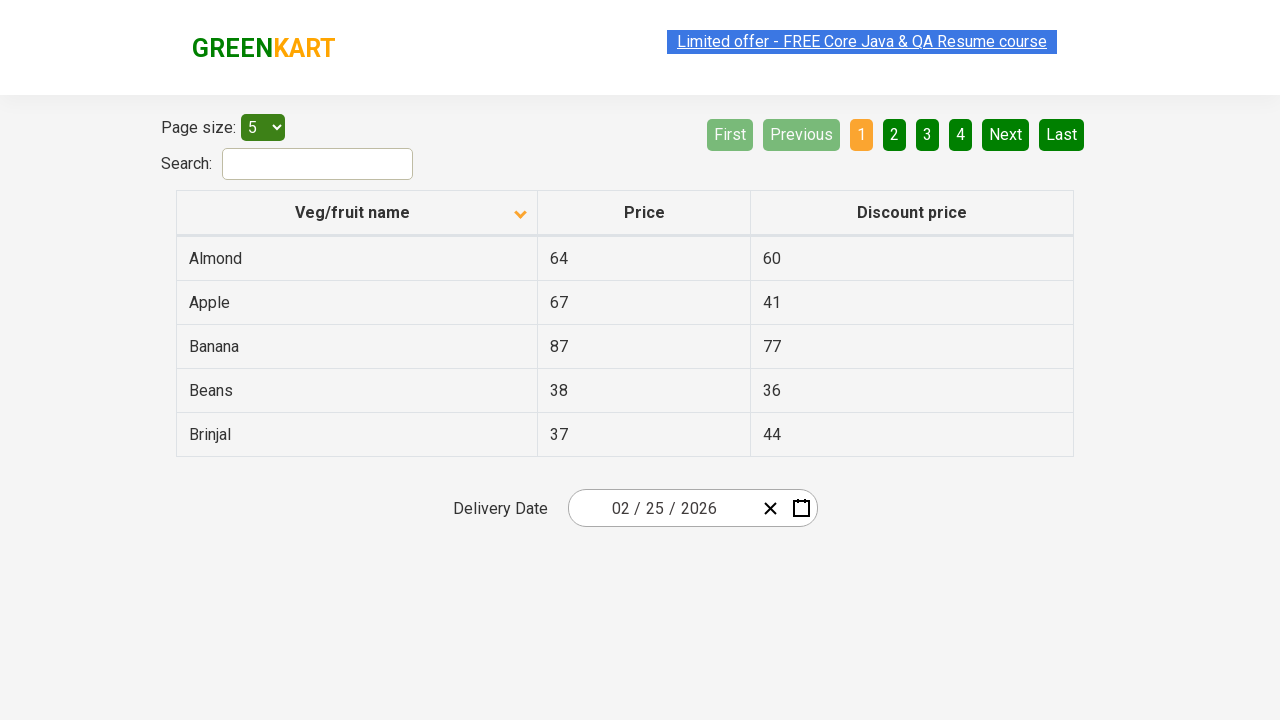

Retrieved all elements from first column
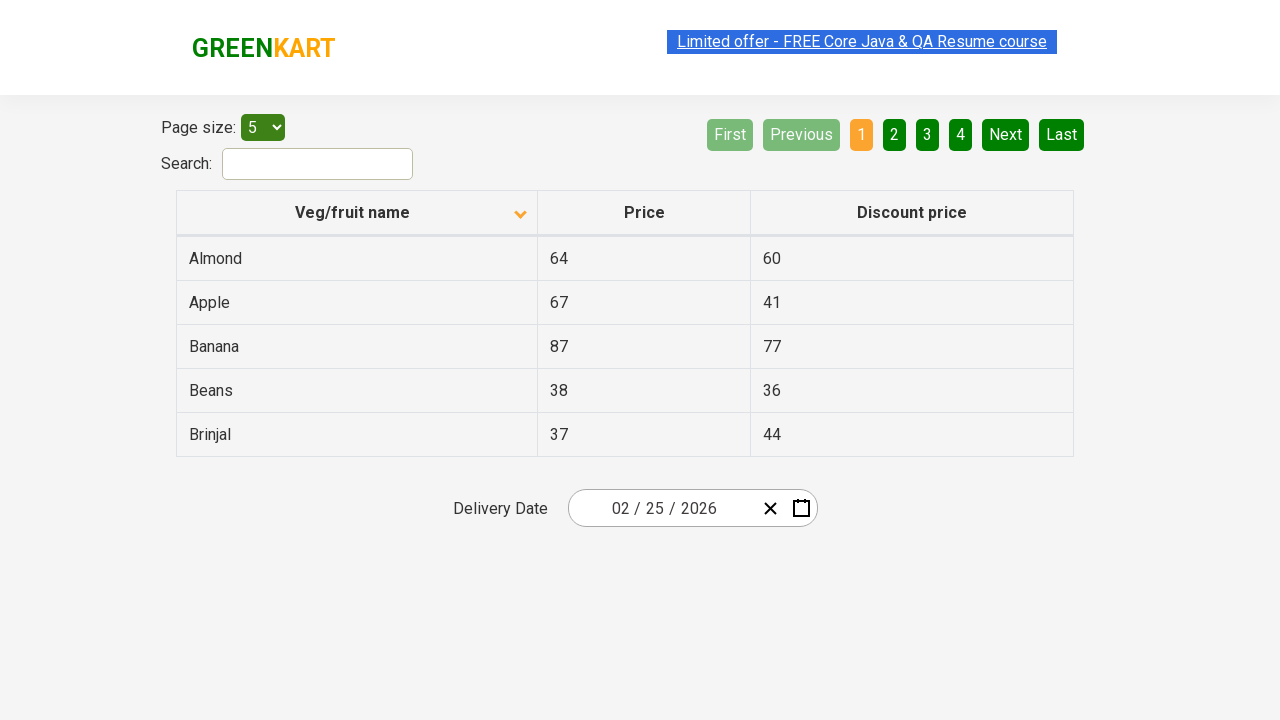

Extracted text content from first column elements
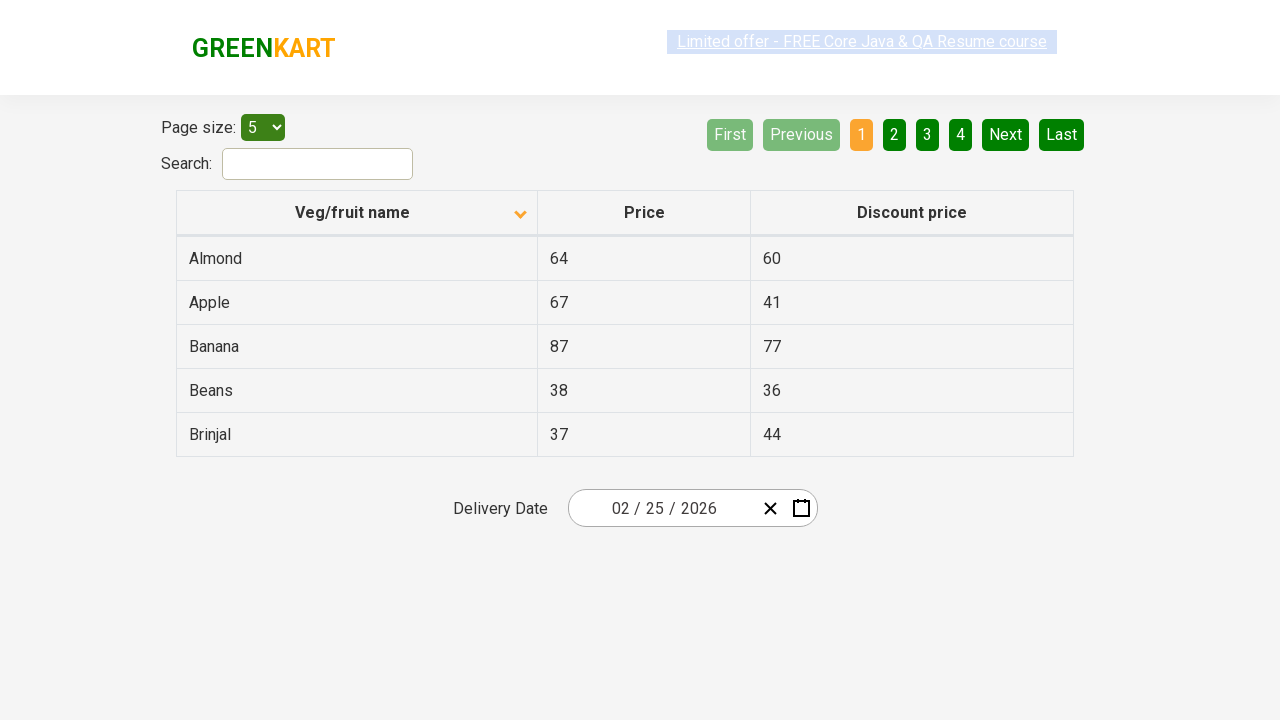

Created sorted reference list for column comparison
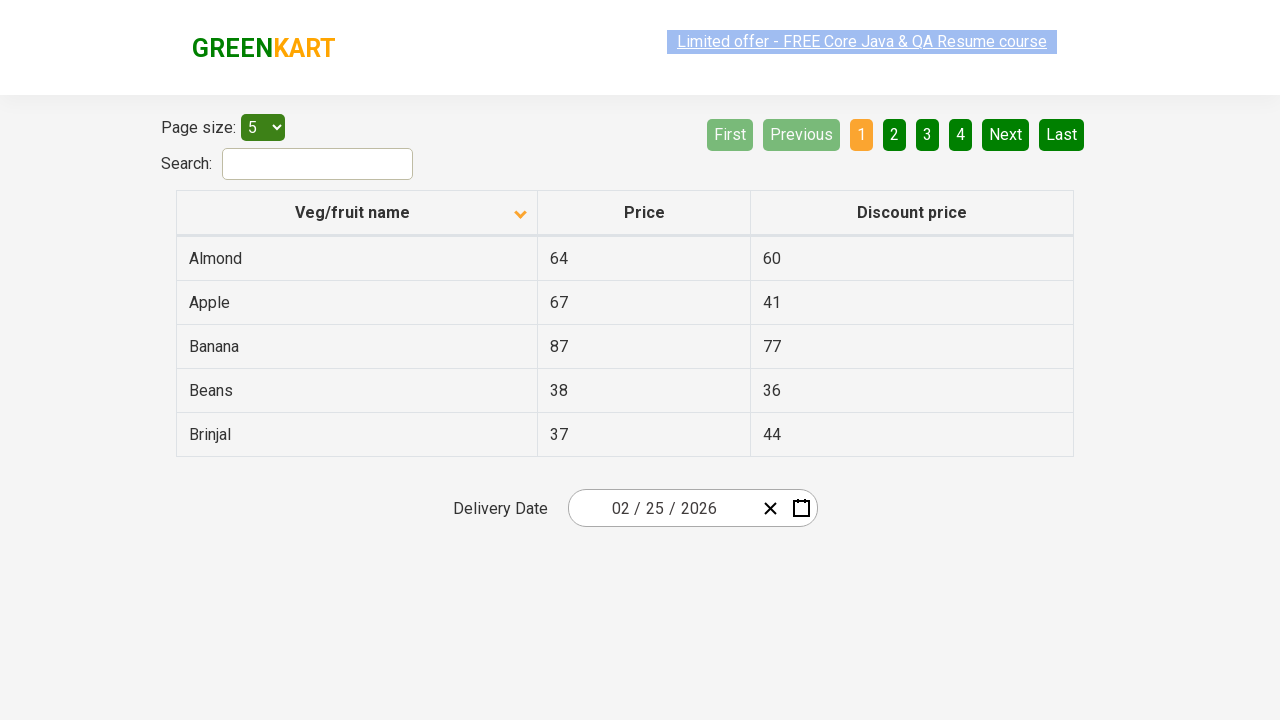

Verified first column is properly sorted in ascending order
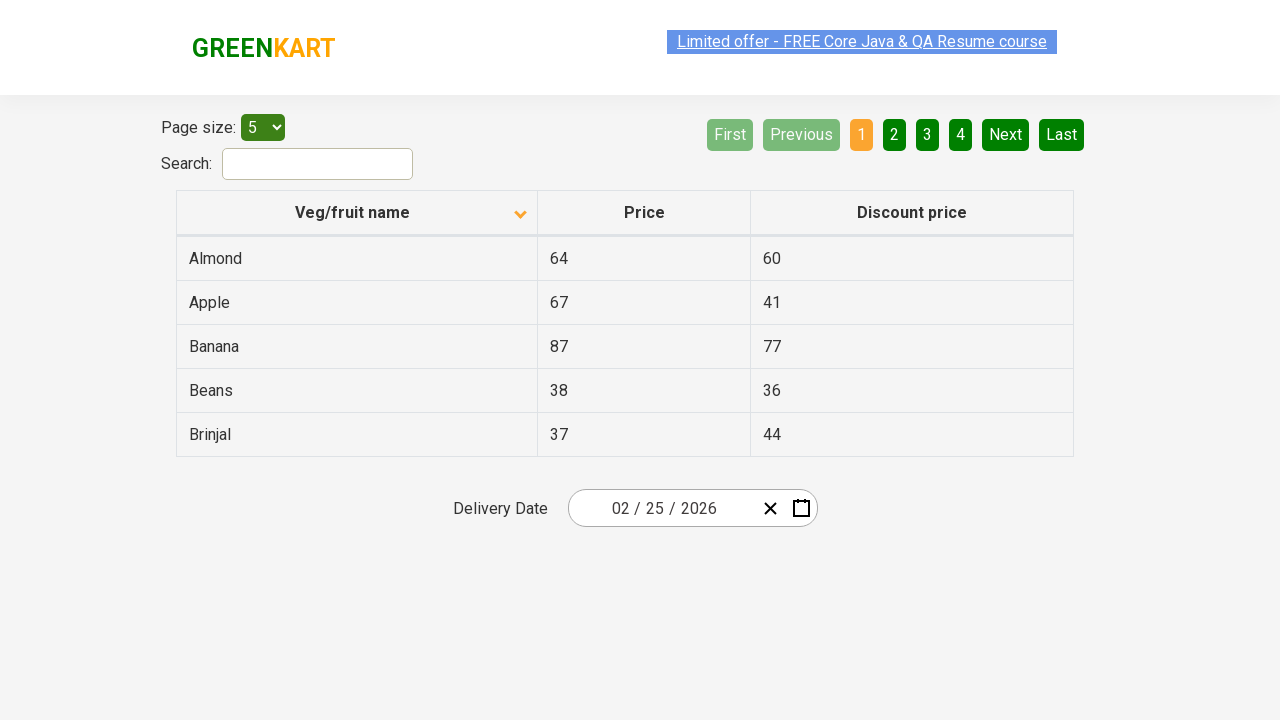

Retrieved all rows from first column for Rice search
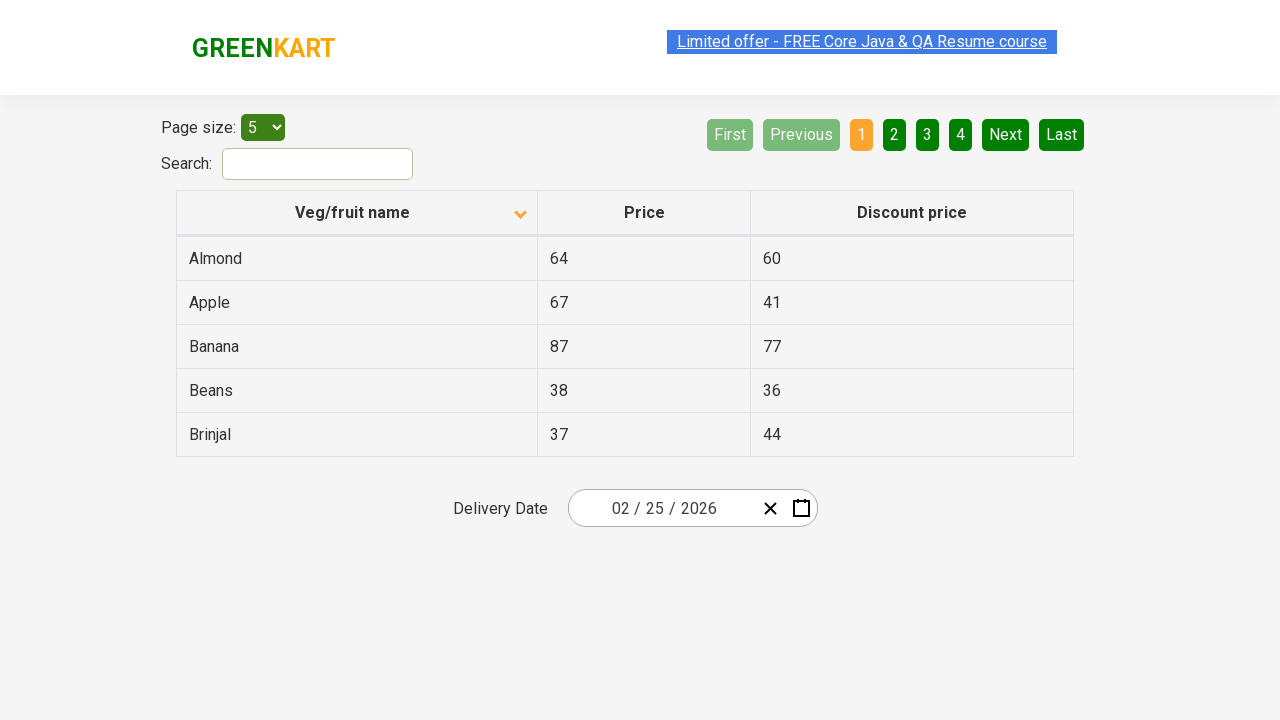

Checked for next pagination button visibility
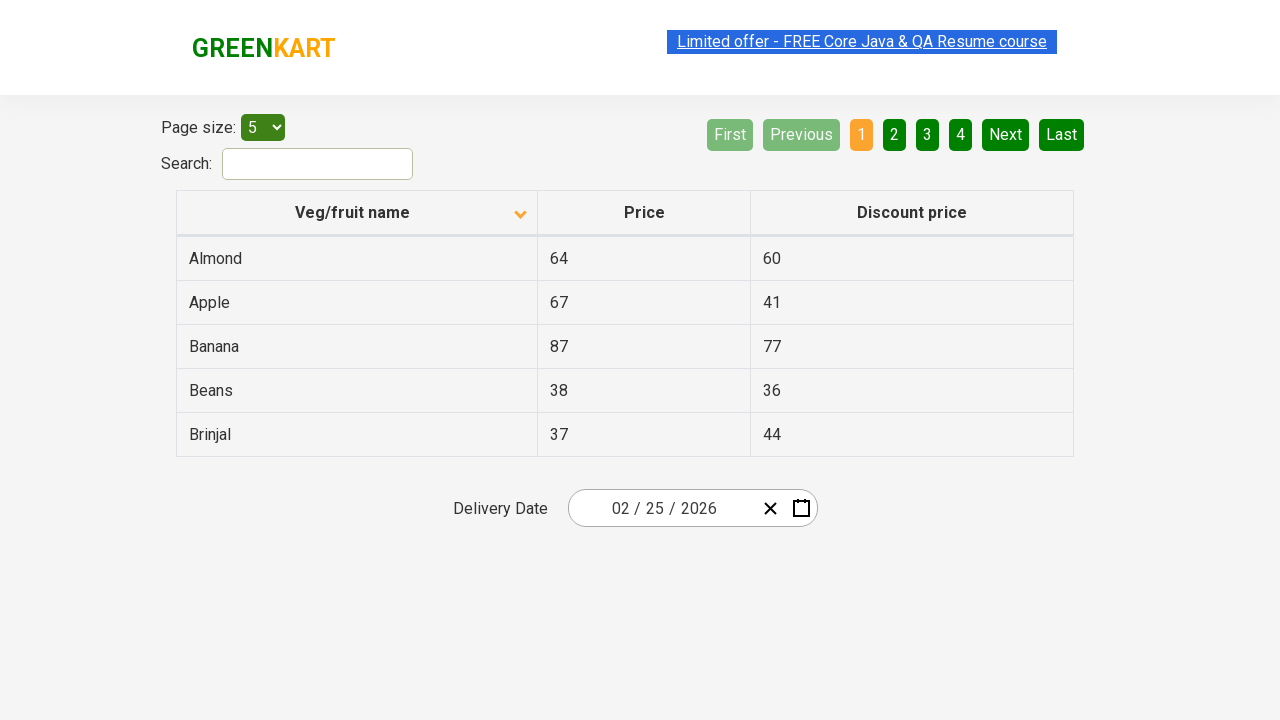

Clicked next button to navigate to next page at (1006, 134) on [aria-label='Next']
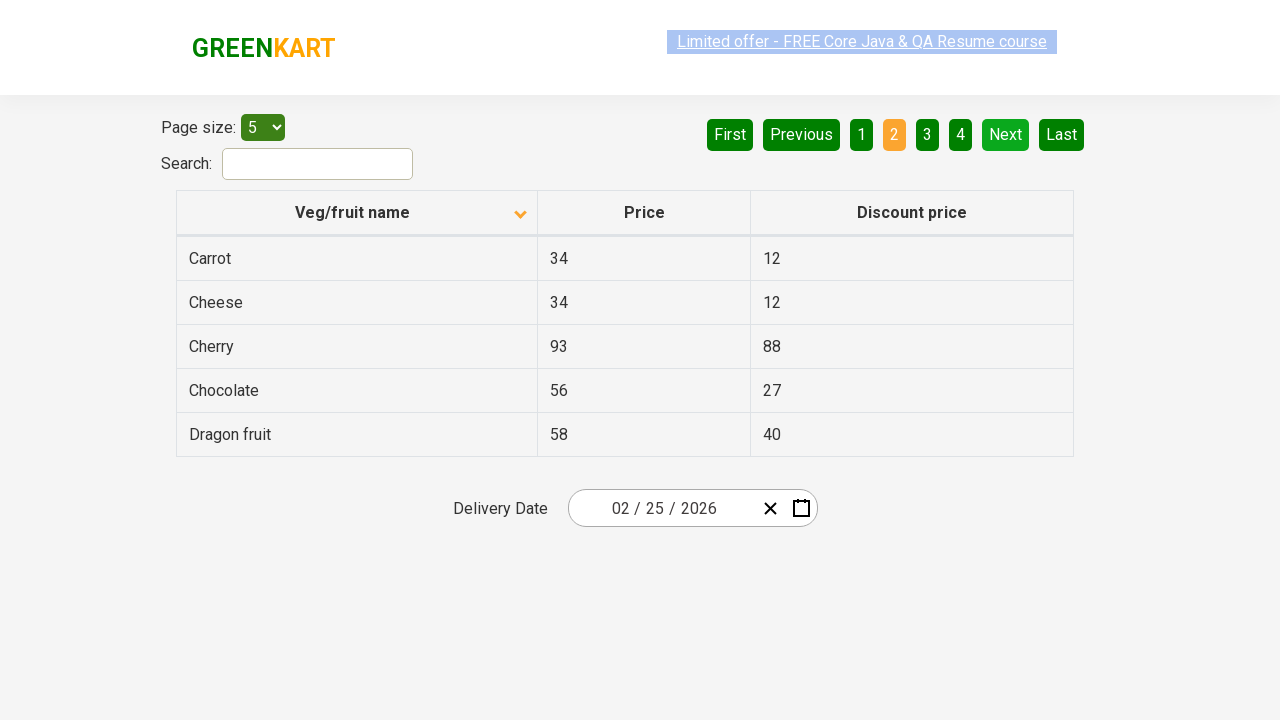

Waited 500ms for page content to update after pagination
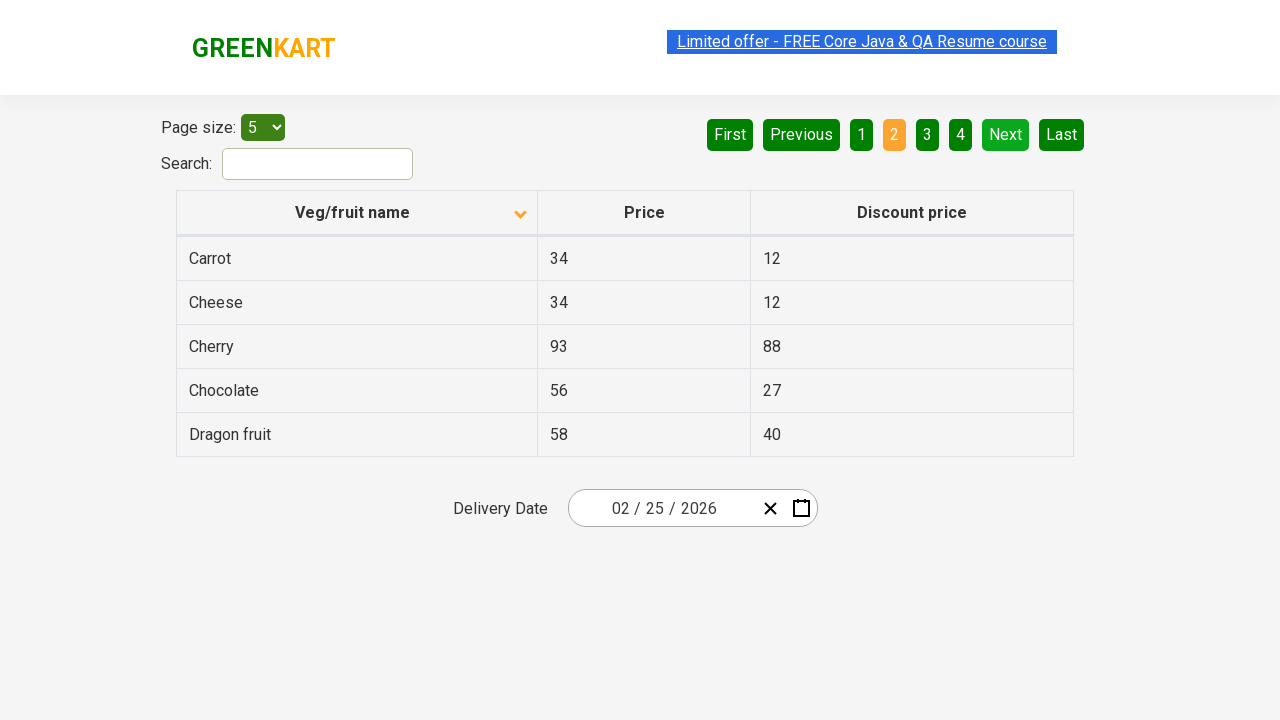

Retrieved all rows from first column for Rice search
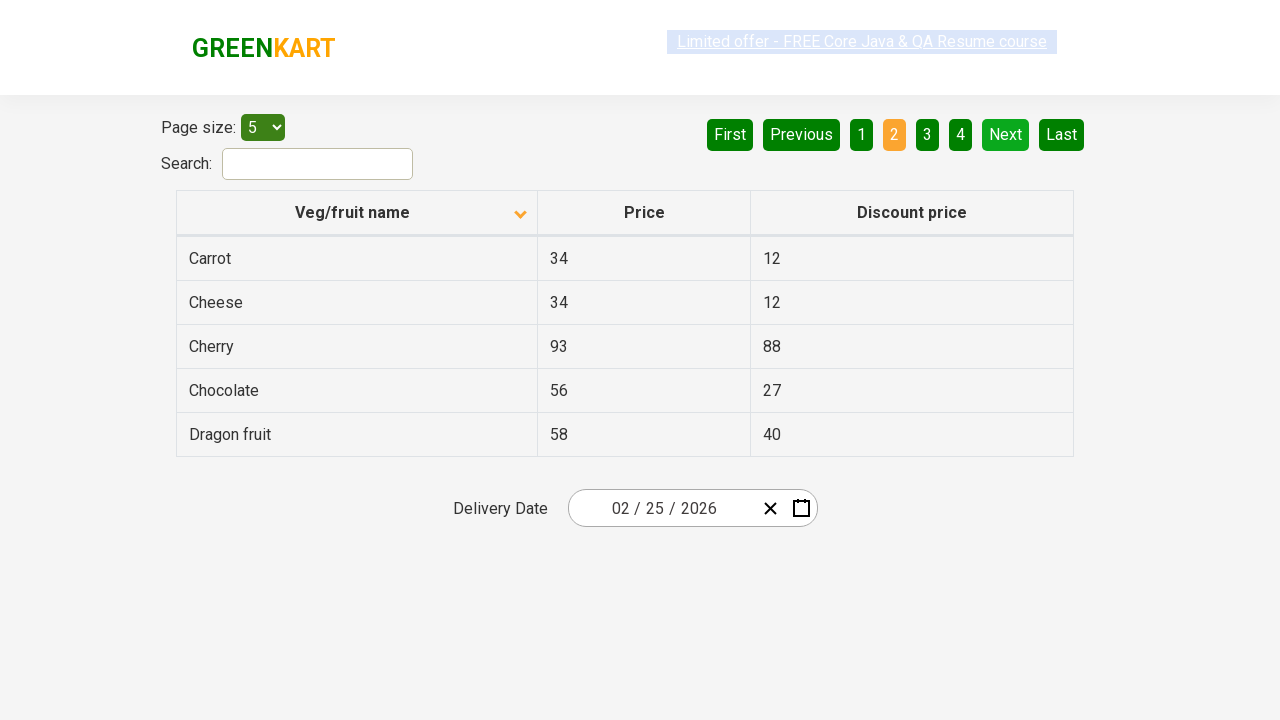

Checked for next pagination button visibility
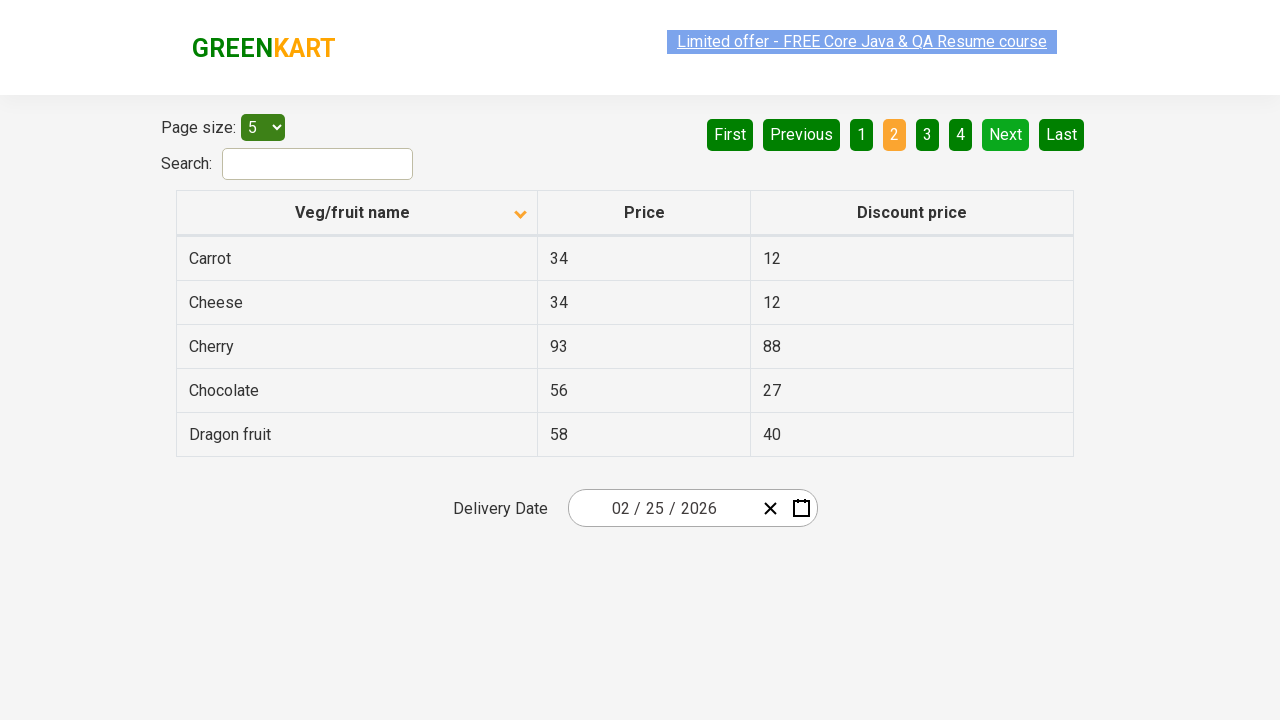

Clicked next button to navigate to next page at (1006, 134) on [aria-label='Next']
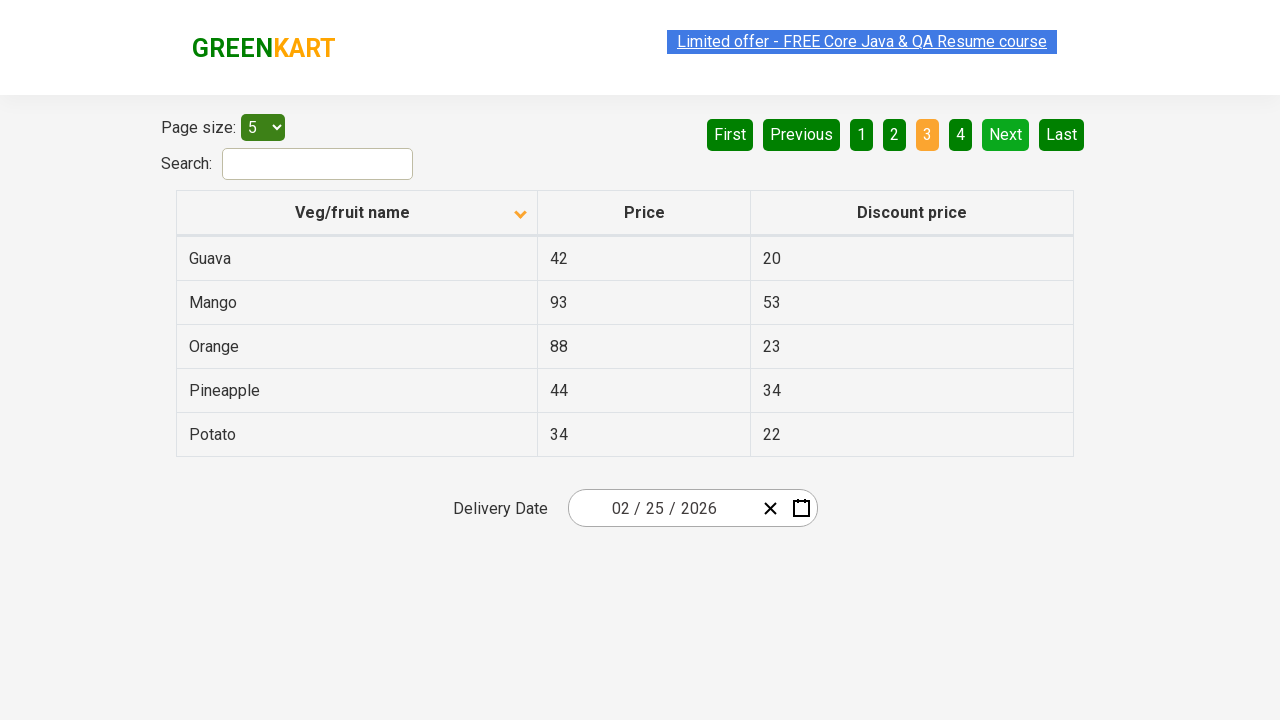

Waited 500ms for page content to update after pagination
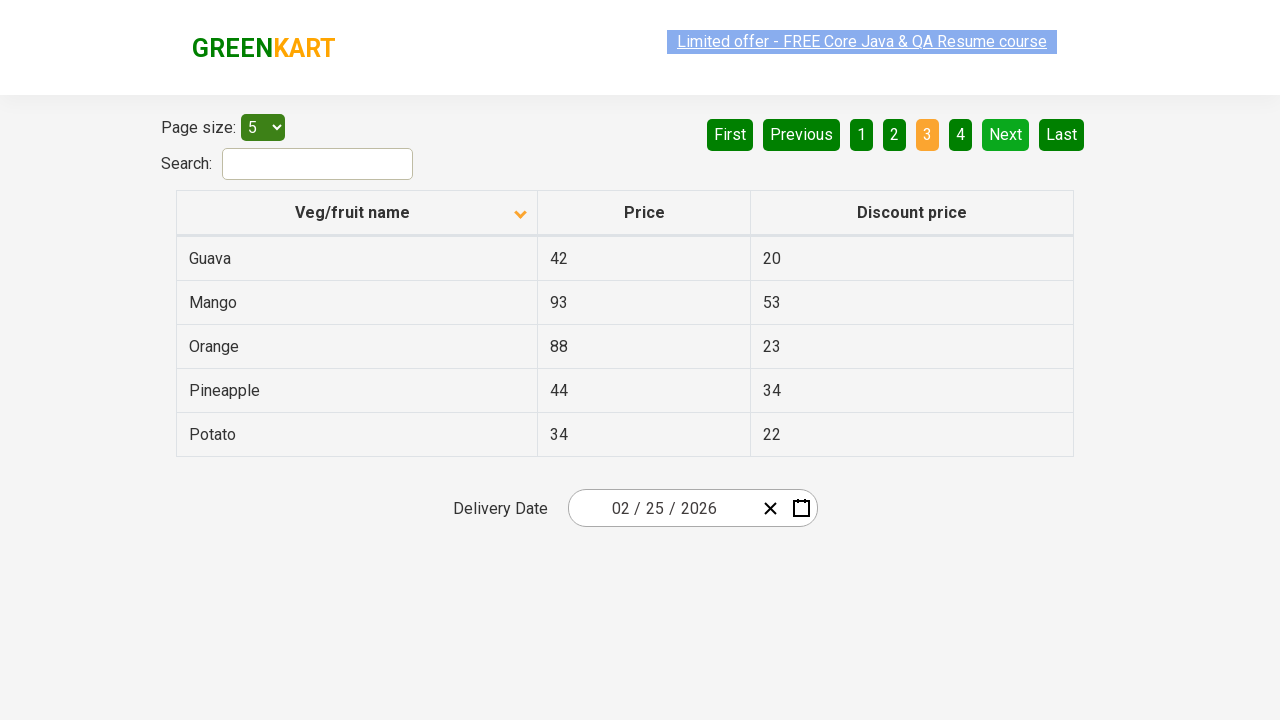

Retrieved all rows from first column for Rice search
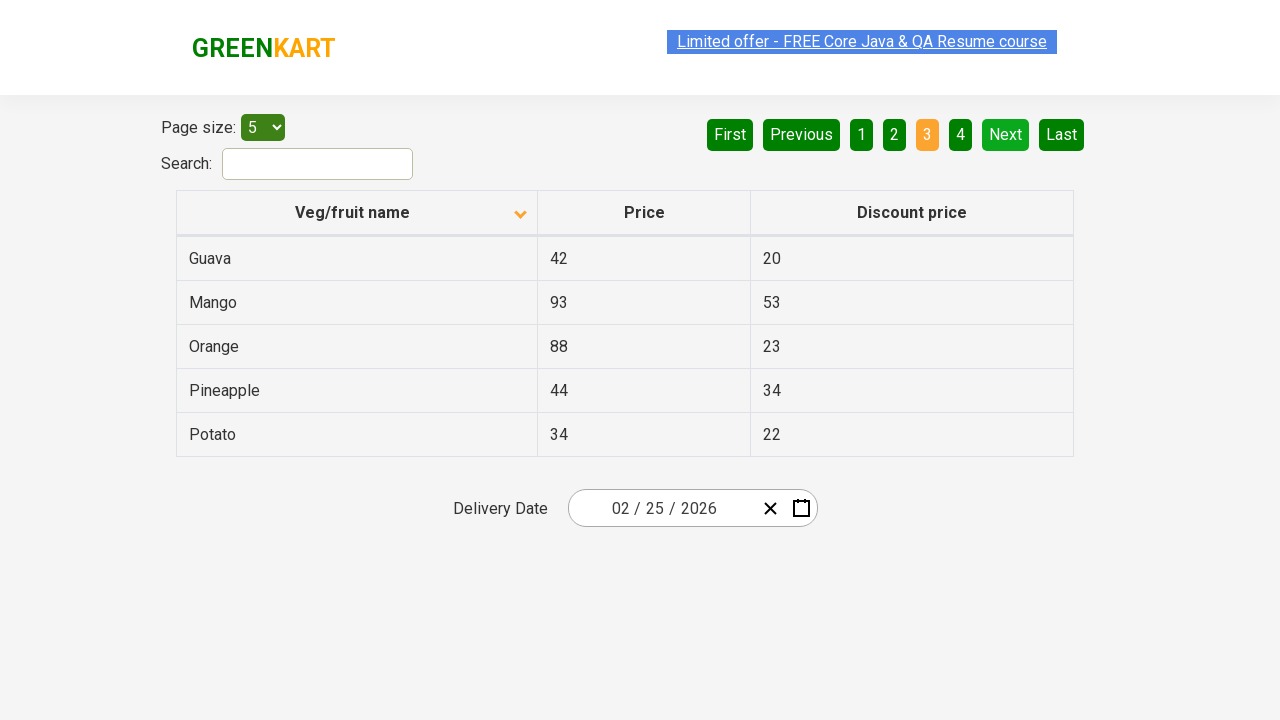

Checked for next pagination button visibility
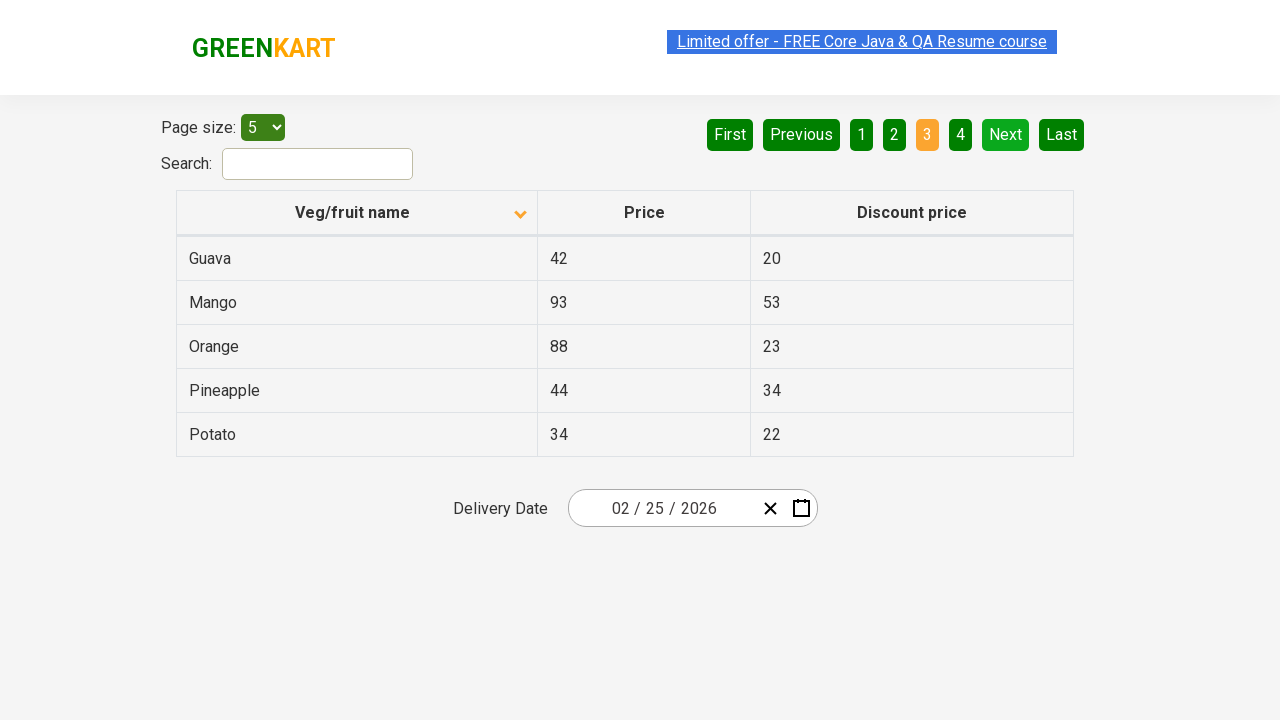

Clicked next button to navigate to next page at (1006, 134) on [aria-label='Next']
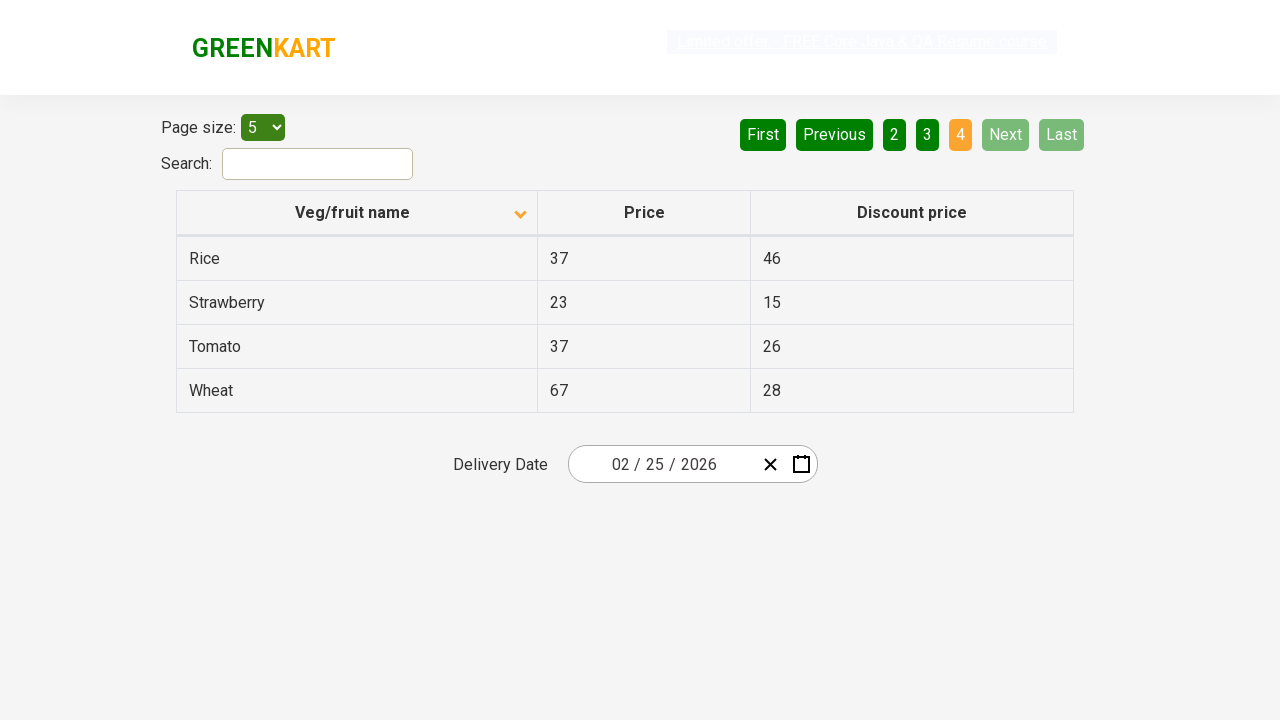

Waited 500ms for page content to update after pagination
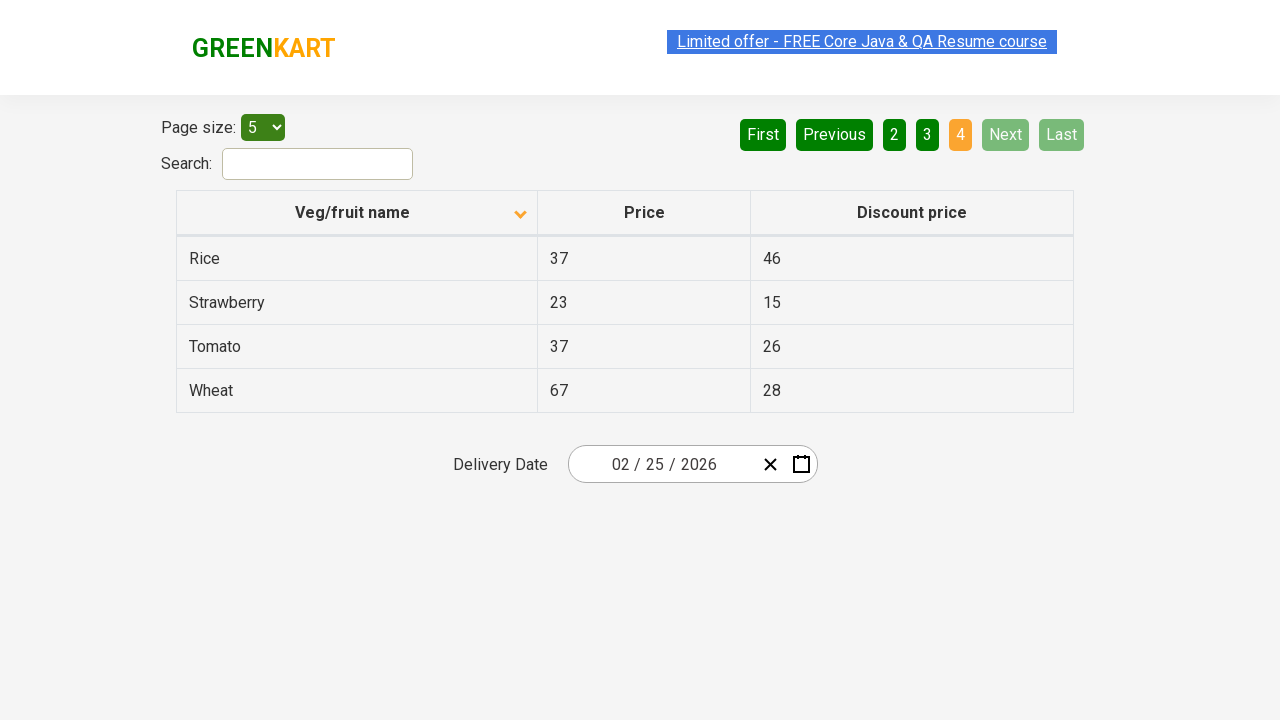

Retrieved all rows from first column for Rice search
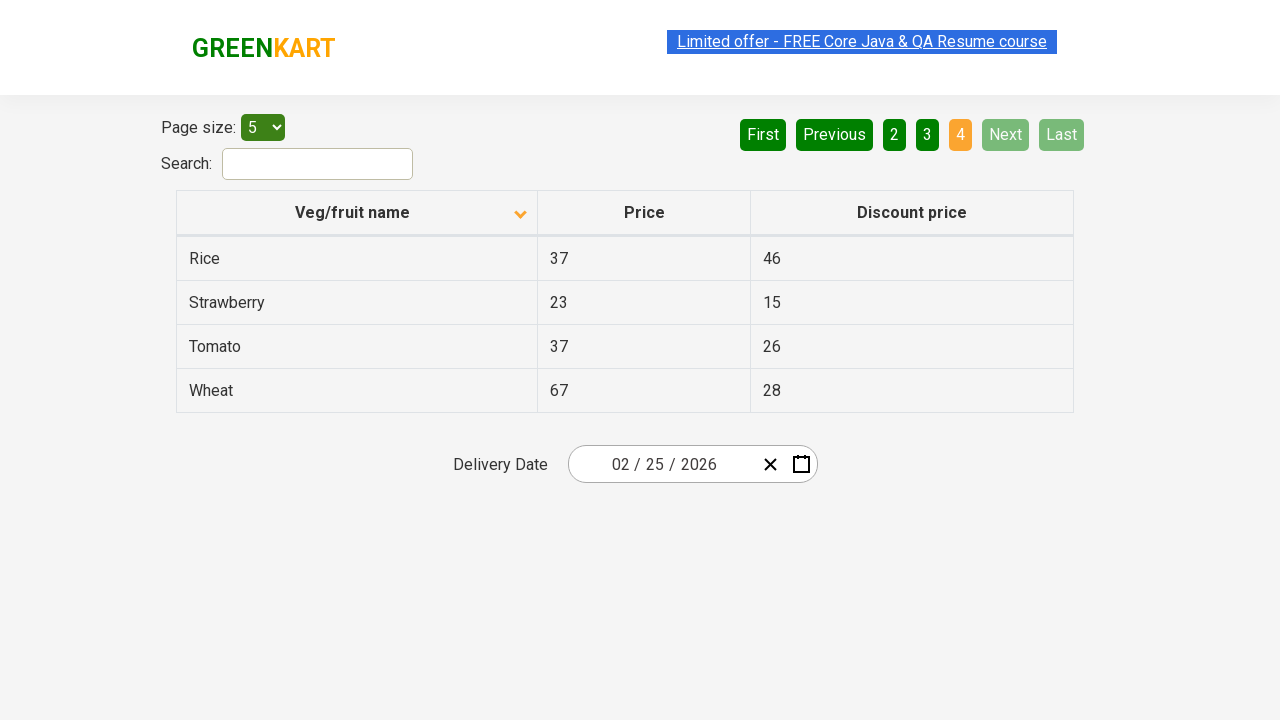

Found 'Rice' in table row
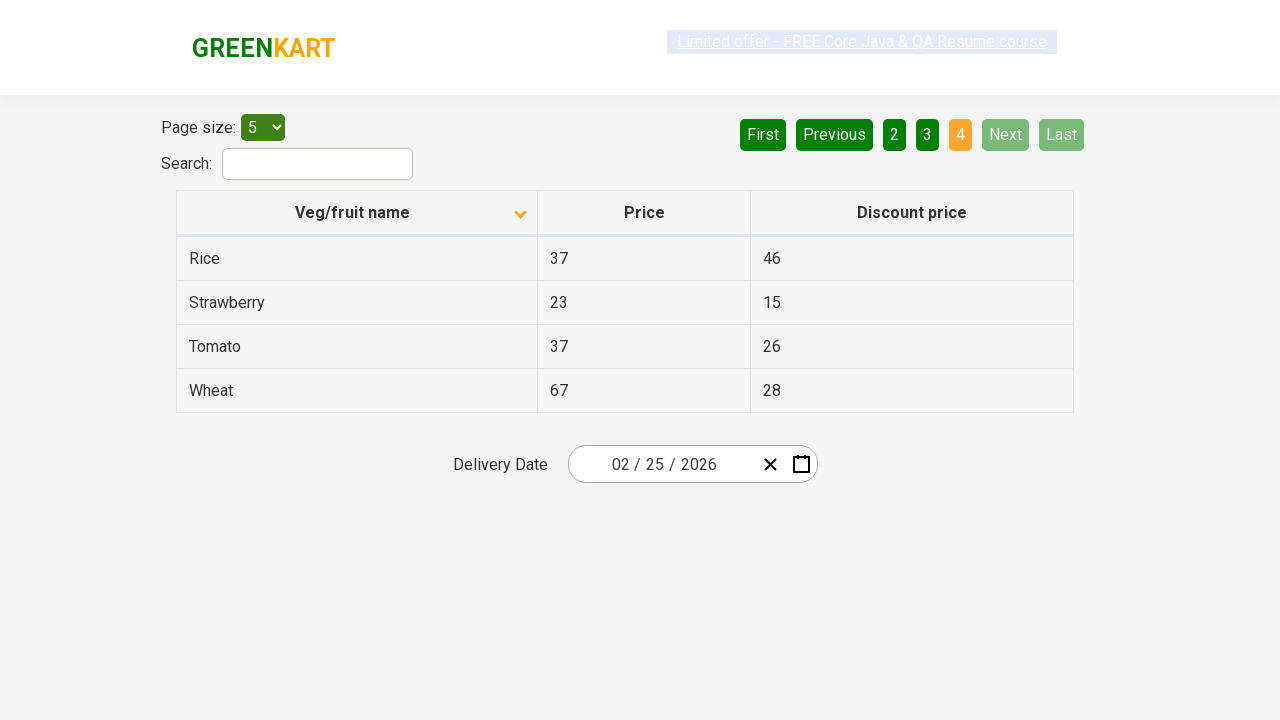

Located price element adjacent to Rice row
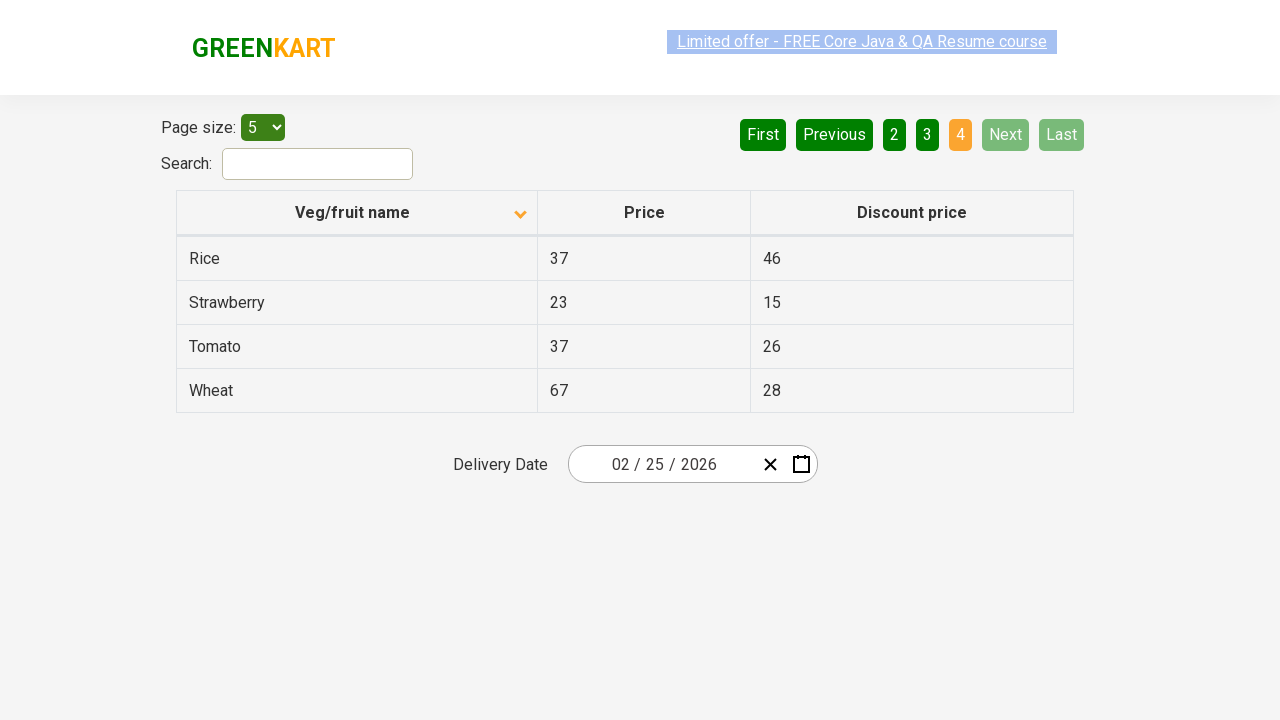

Extracted price value: 37
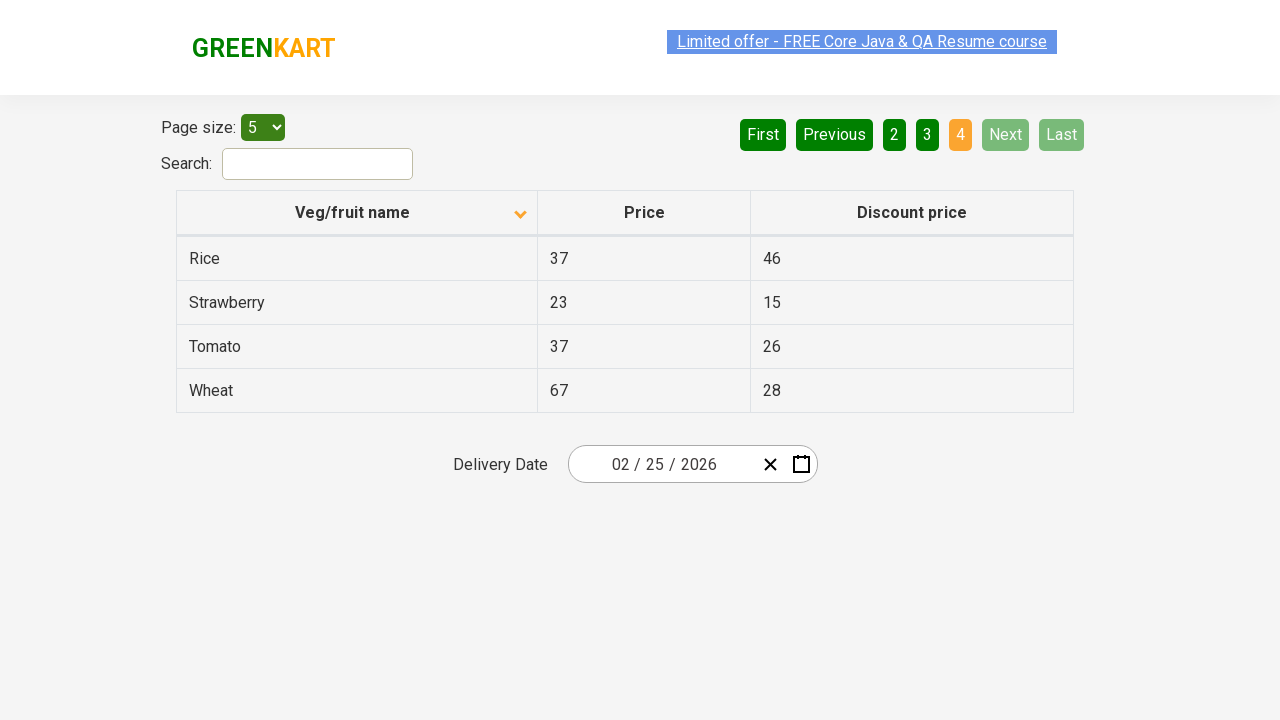

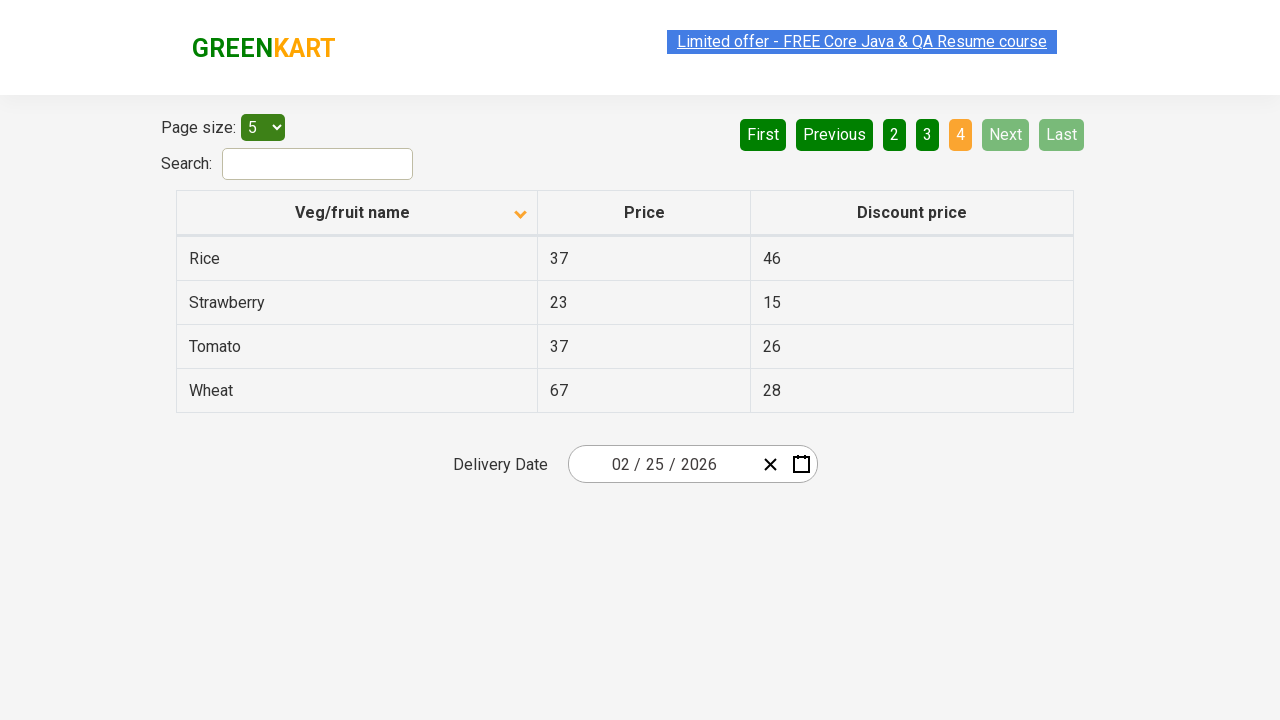